Navigates to NowSecure website and verifies the page loads with a heading

Starting URL: https://nowsecure.nl/

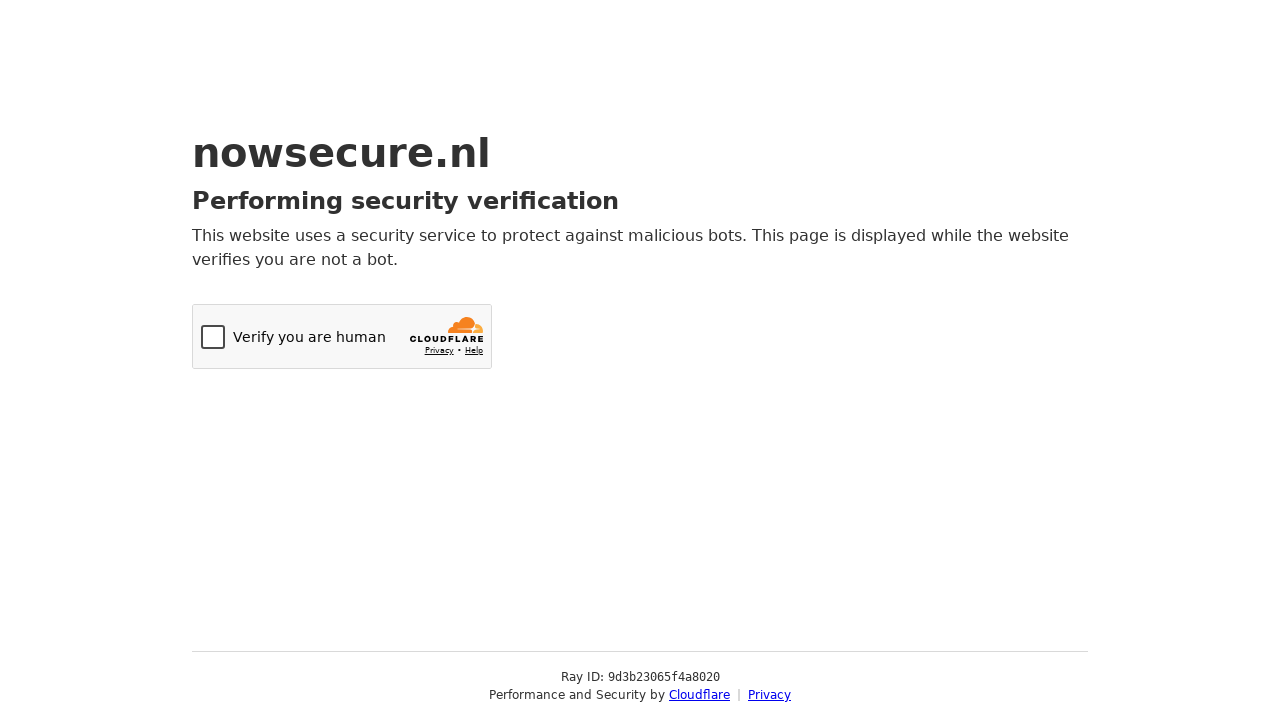

Navigated to https://nowsecure.nl/
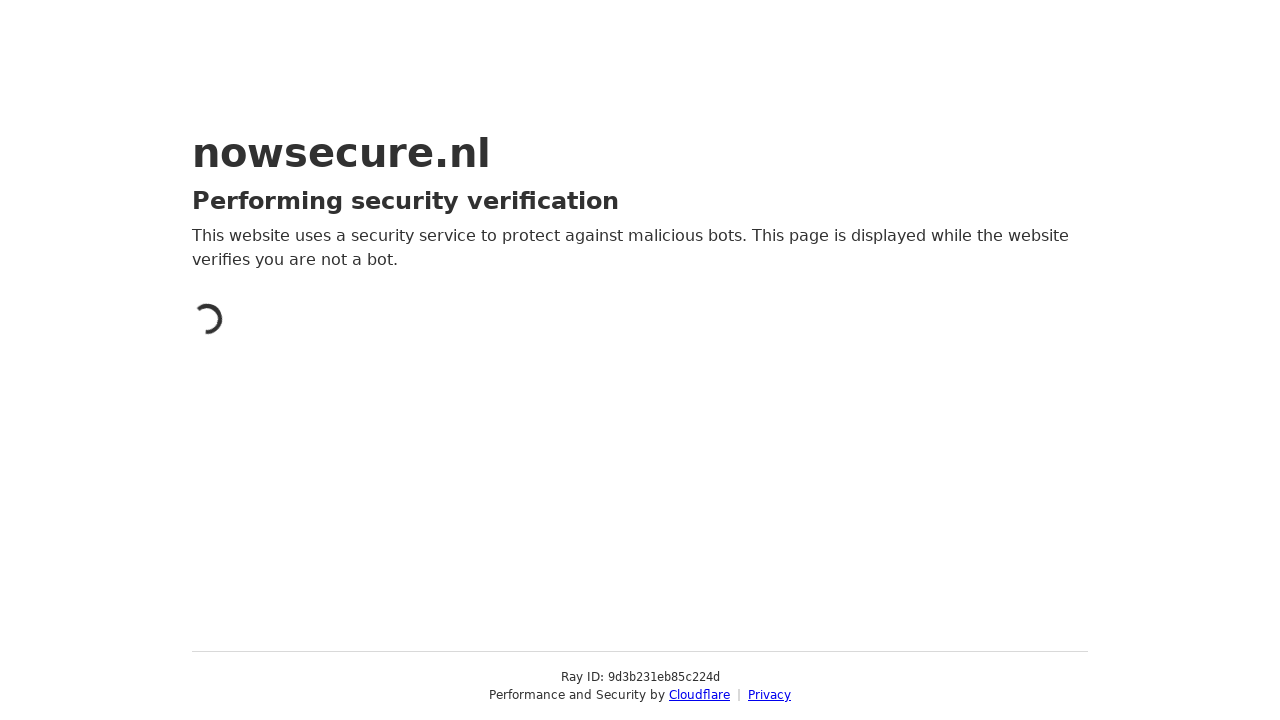

Page loaded and h1 heading selector is ready
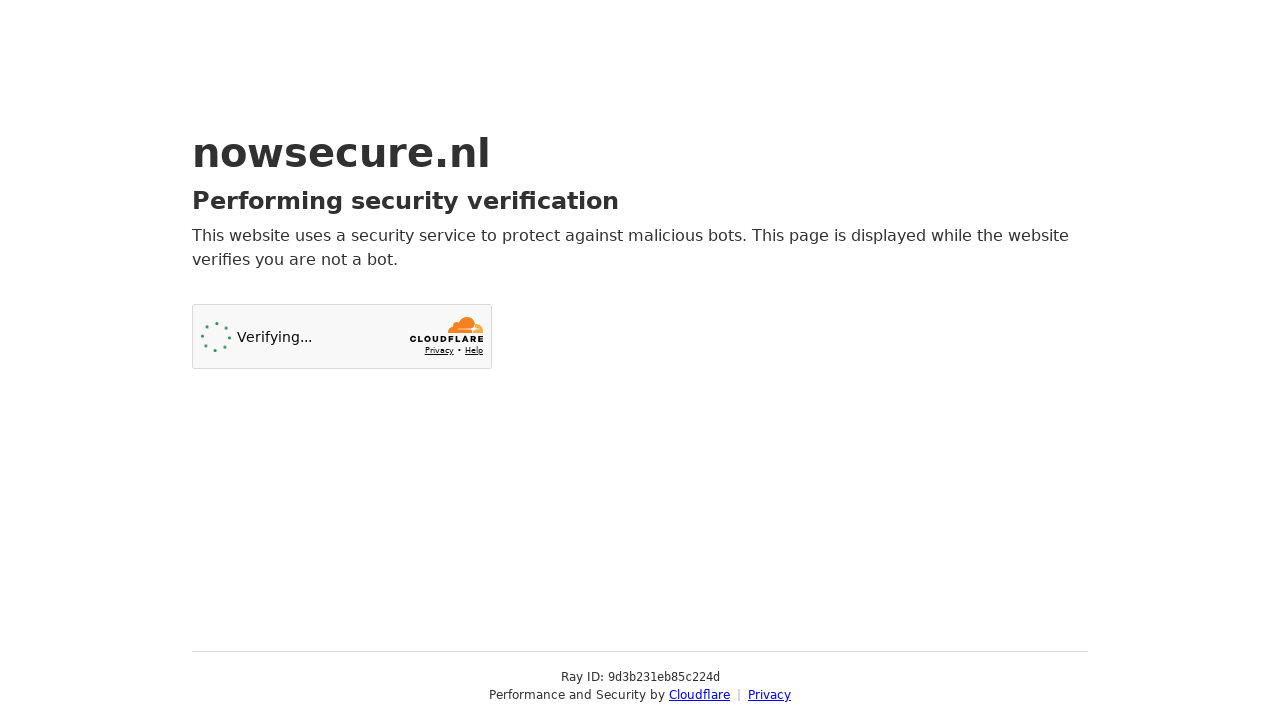

Verified h1 heading is visible on the page
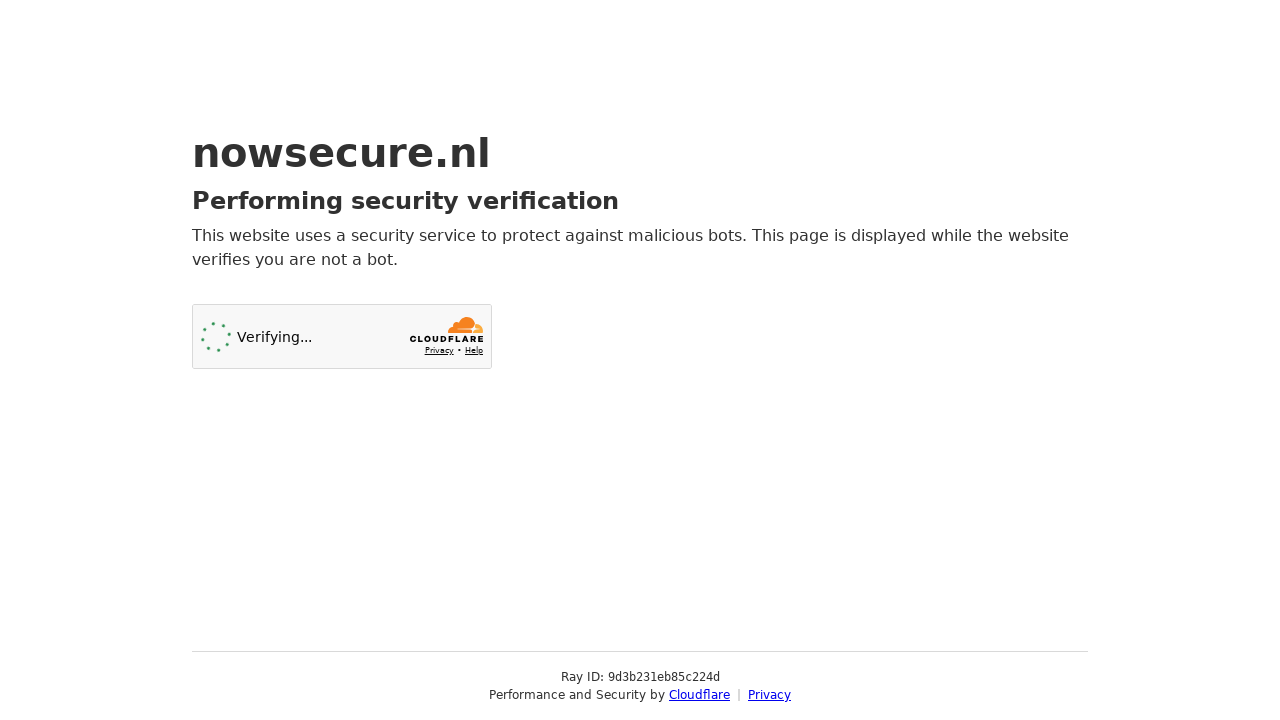

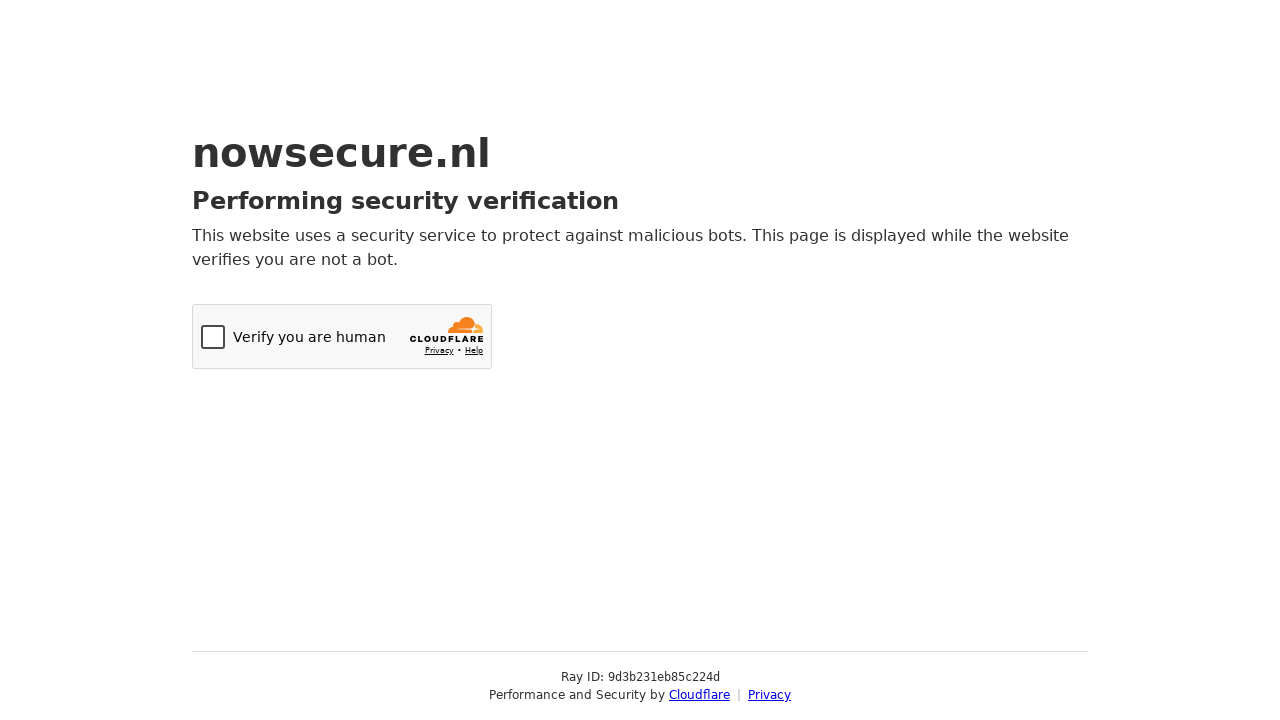